Tests that the todo counter displays the correct number of items

Starting URL: https://demo.playwright.dev/todomvc

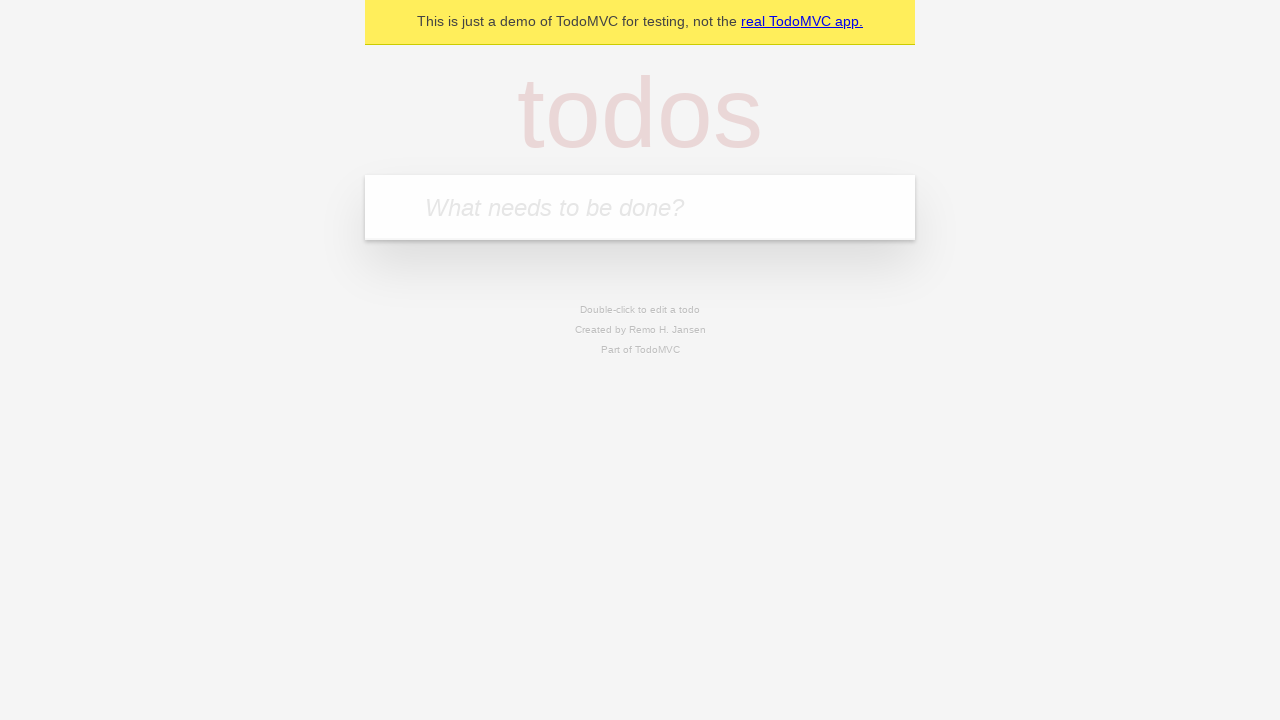

Located the todo input field
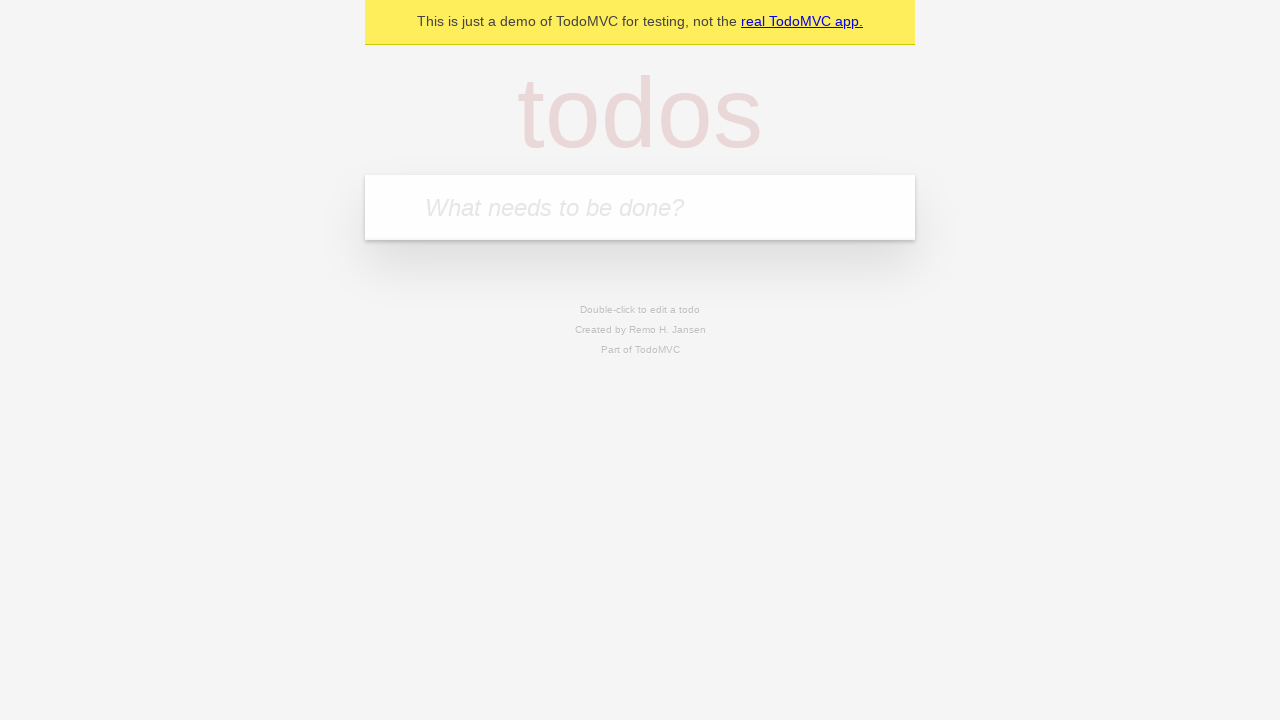

Located the todo counter element
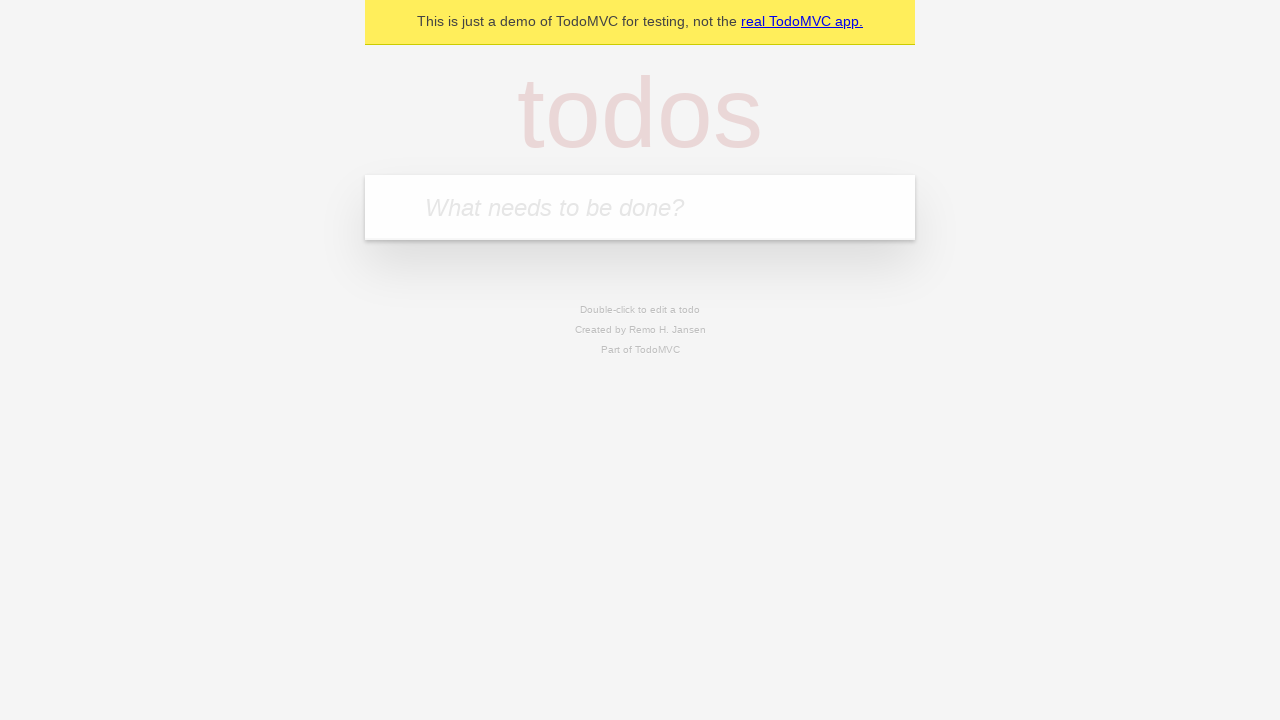

Filled todo input with 'buy some cheese' on internal:attr=[placeholder="What needs to be done?"i]
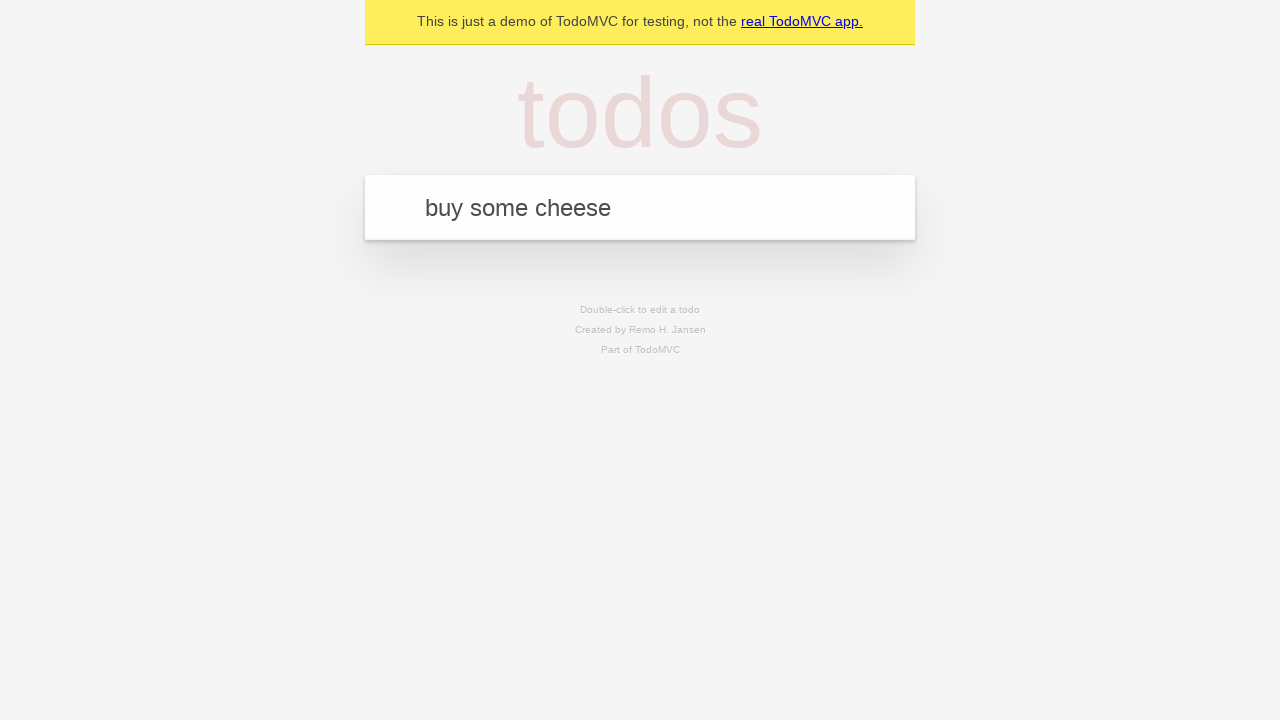

Pressed Enter to add first todo item on internal:attr=[placeholder="What needs to be done?"i]
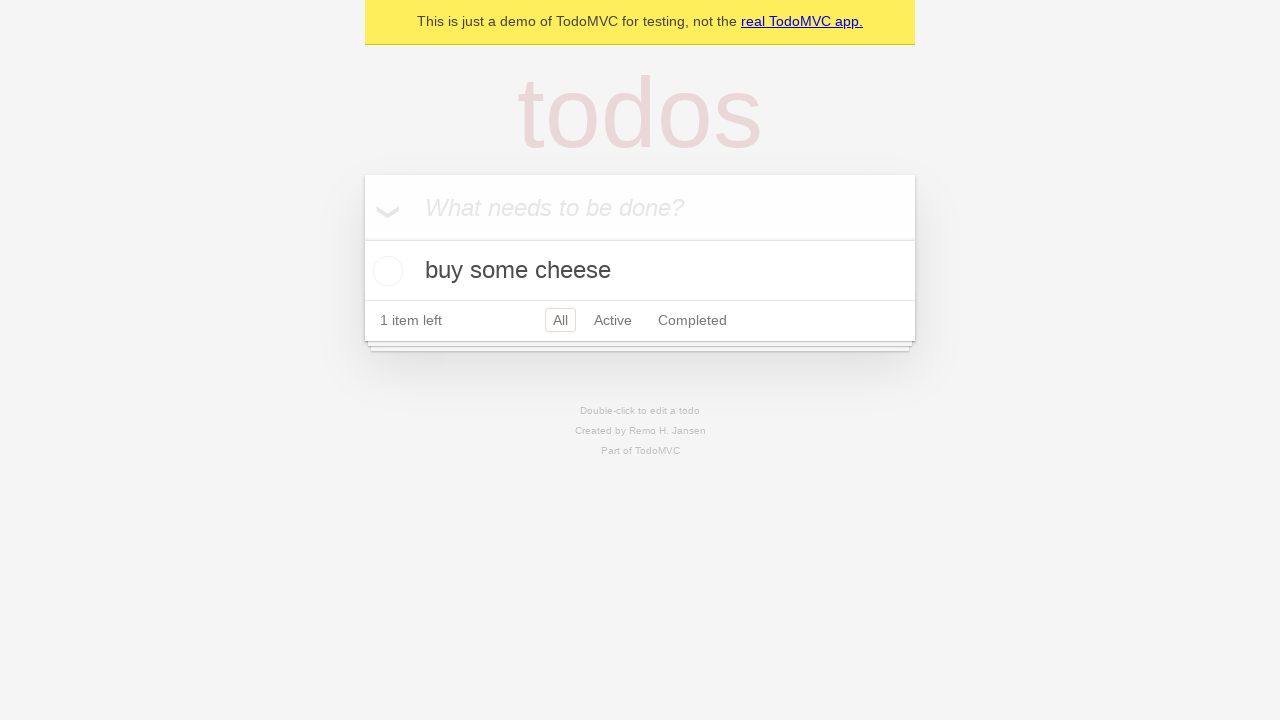

Verified todo counter displays '1'
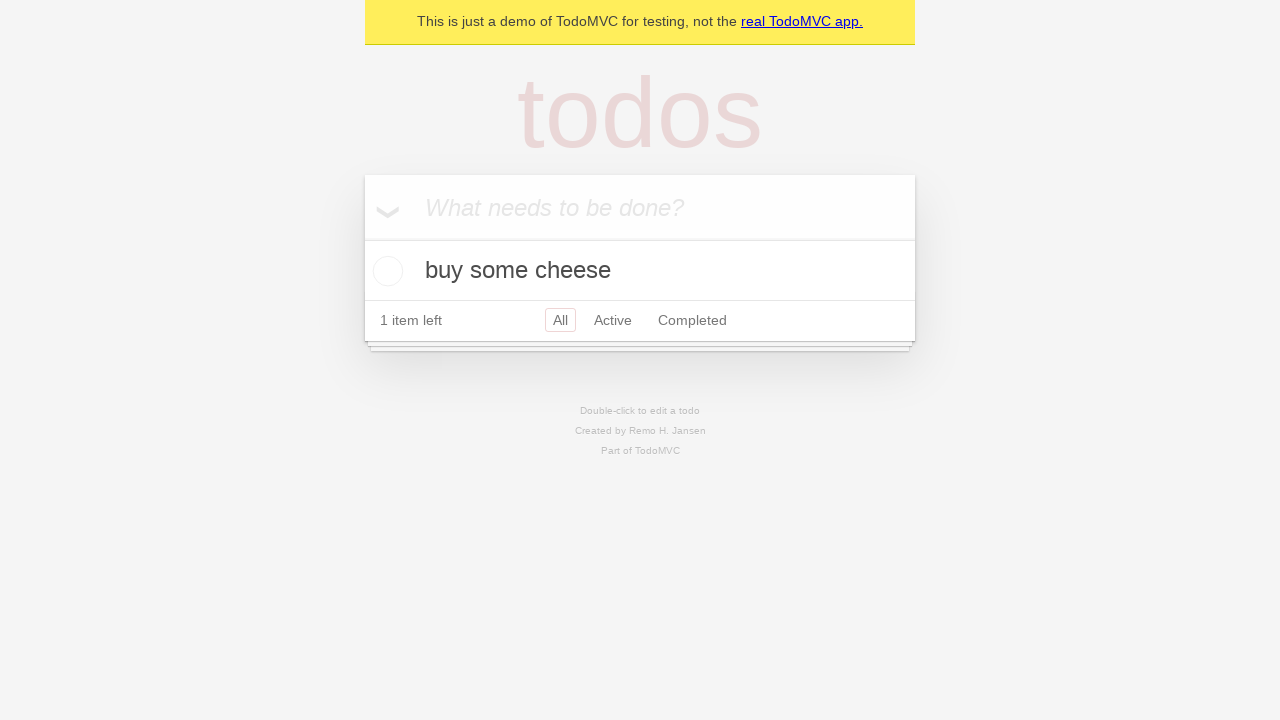

Filled todo input with 'feed the cat' on internal:attr=[placeholder="What needs to be done?"i]
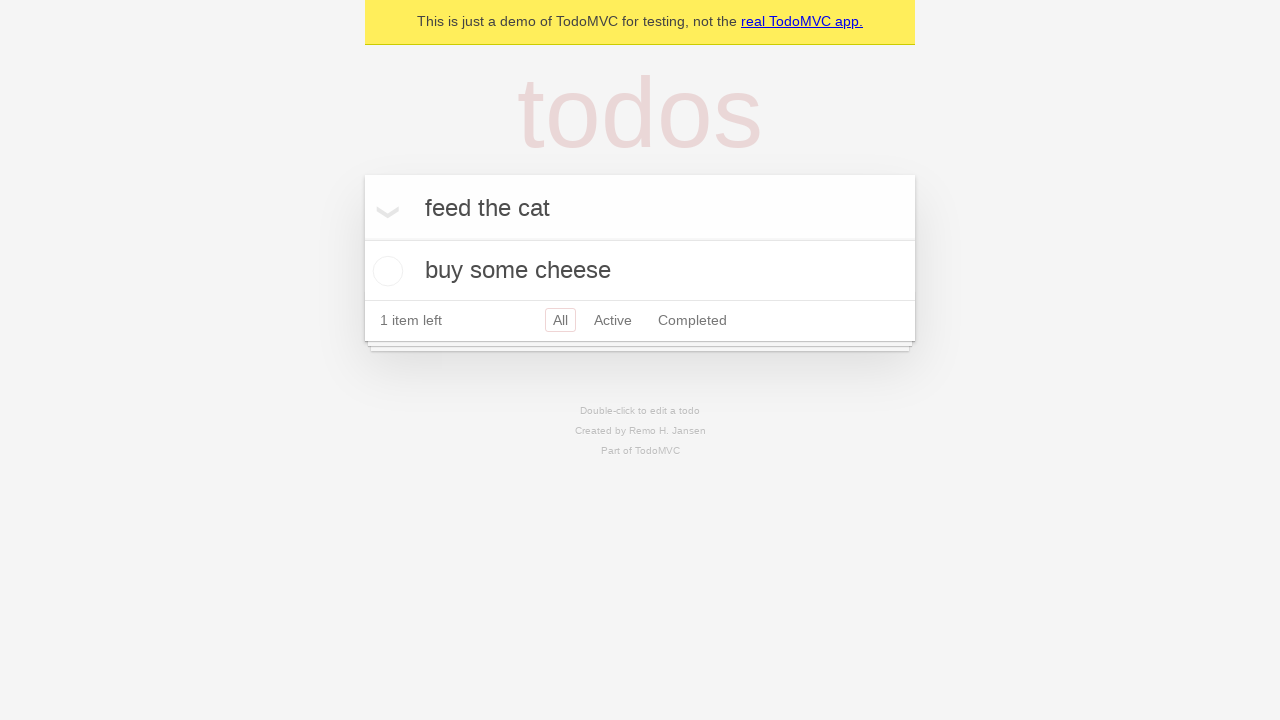

Pressed Enter to add second todo item on internal:attr=[placeholder="What needs to be done?"i]
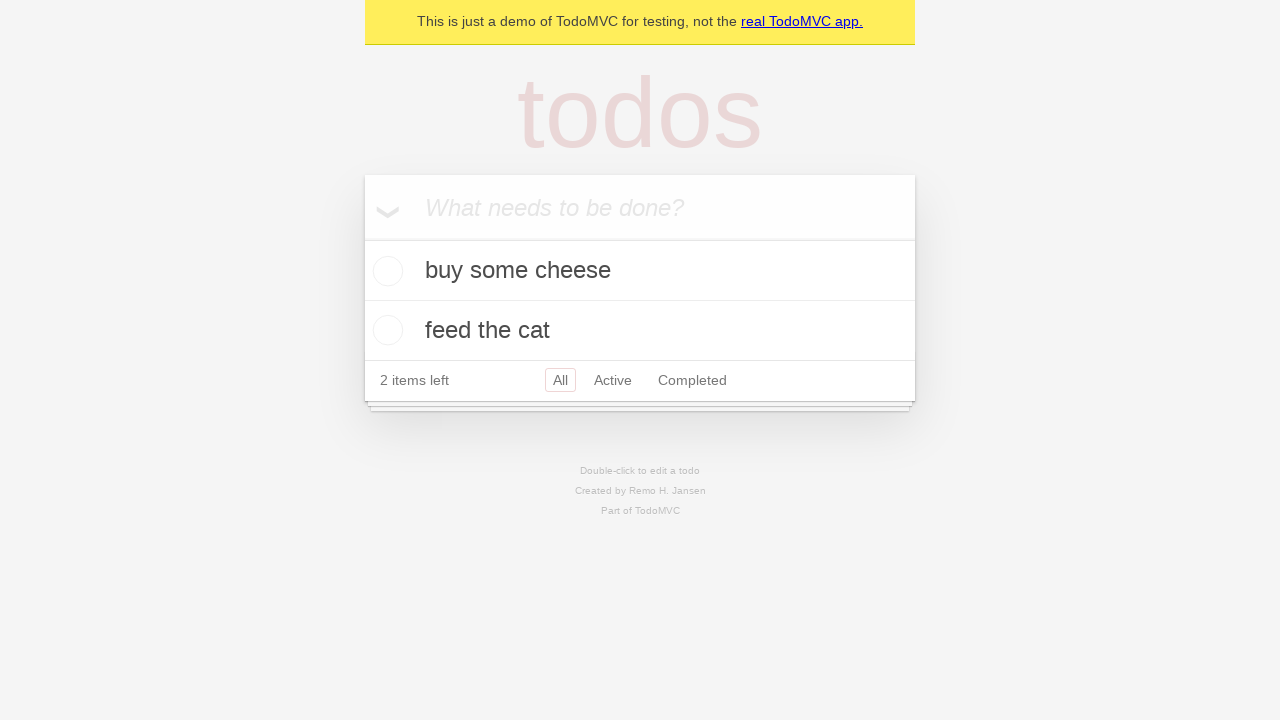

Verified todo counter displays '2'
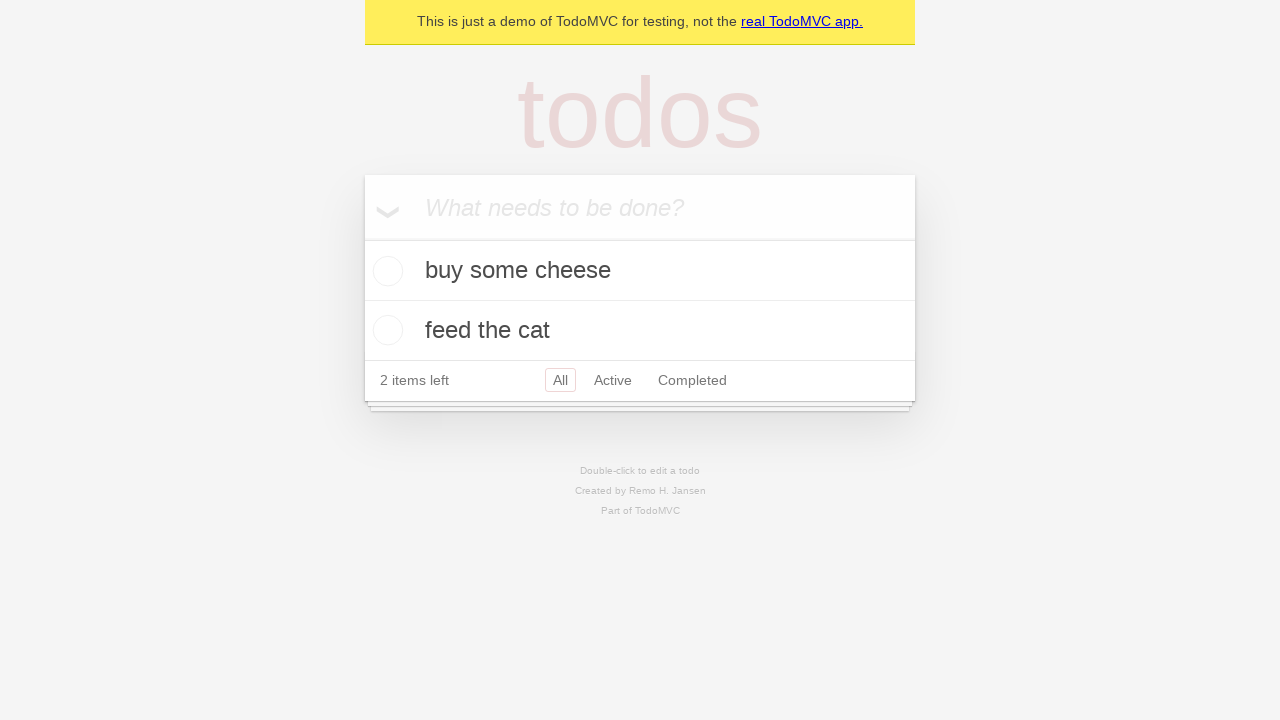

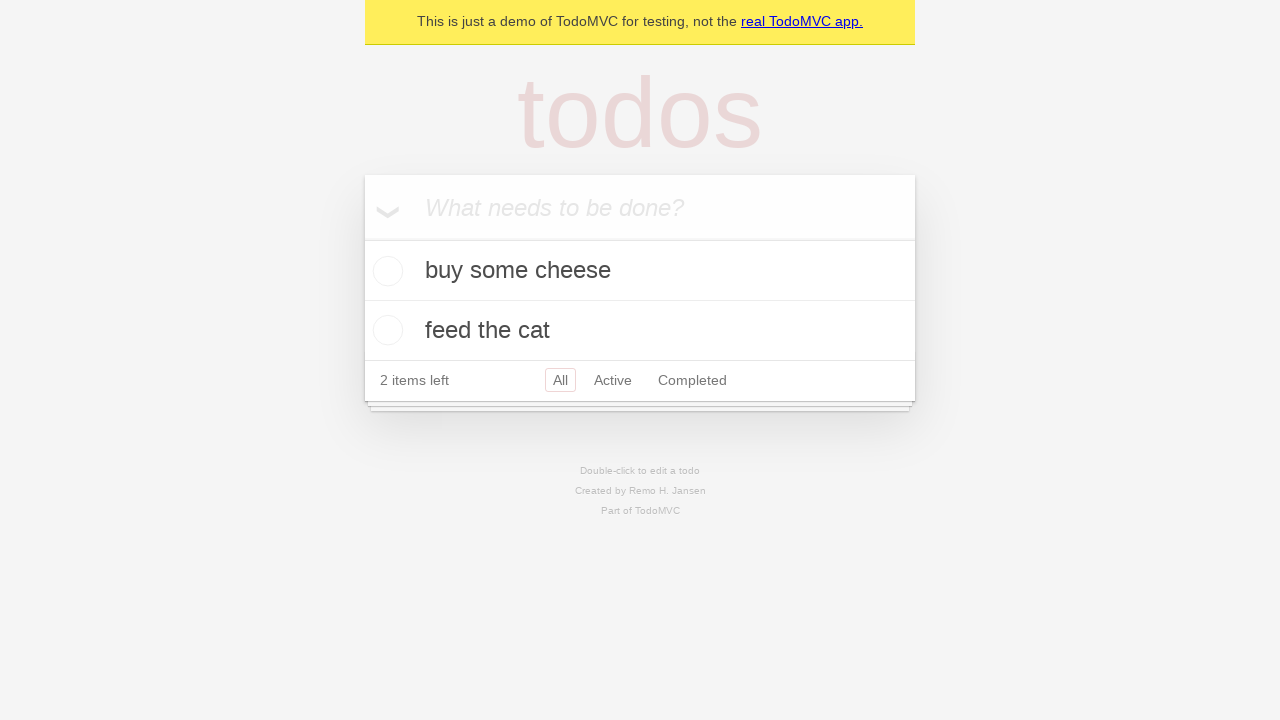